Navigates through multiple pages of a Coupang campaign, visiting pages 1 through 10

Starting URL: https://www.coupang.com/np/campaigns/348?page=1

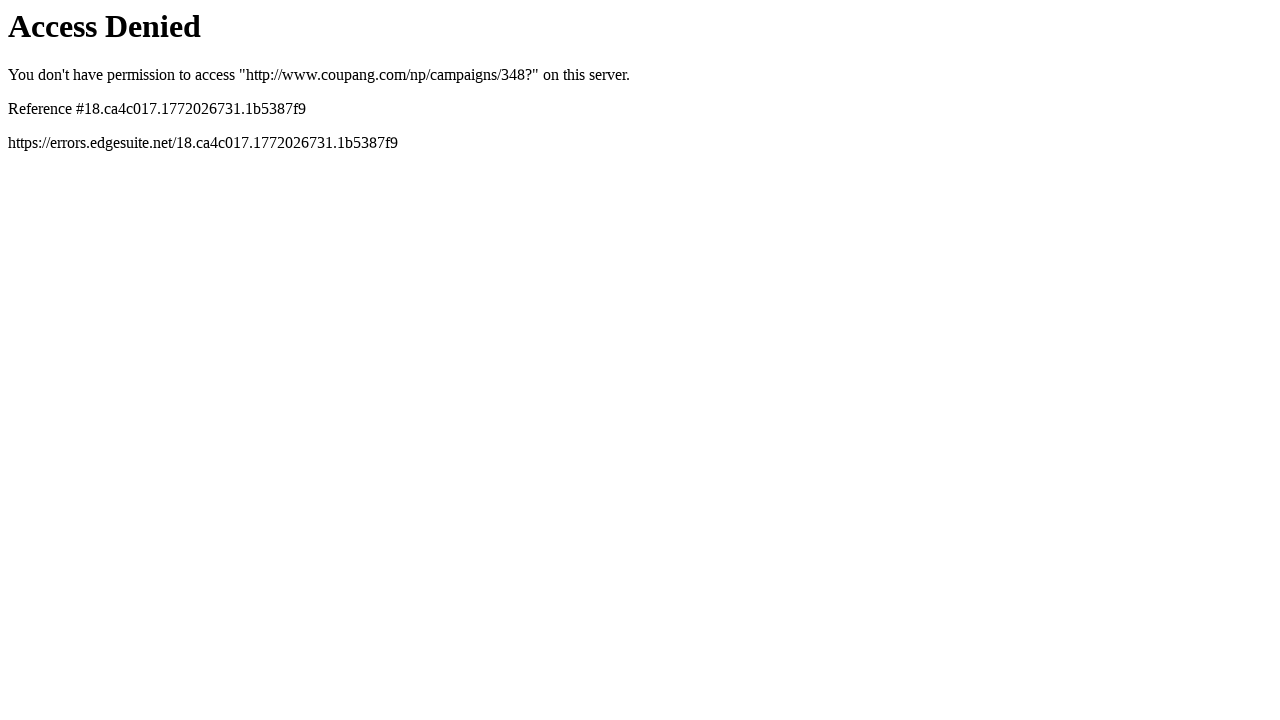

Navigated to Coupang campaign page 2
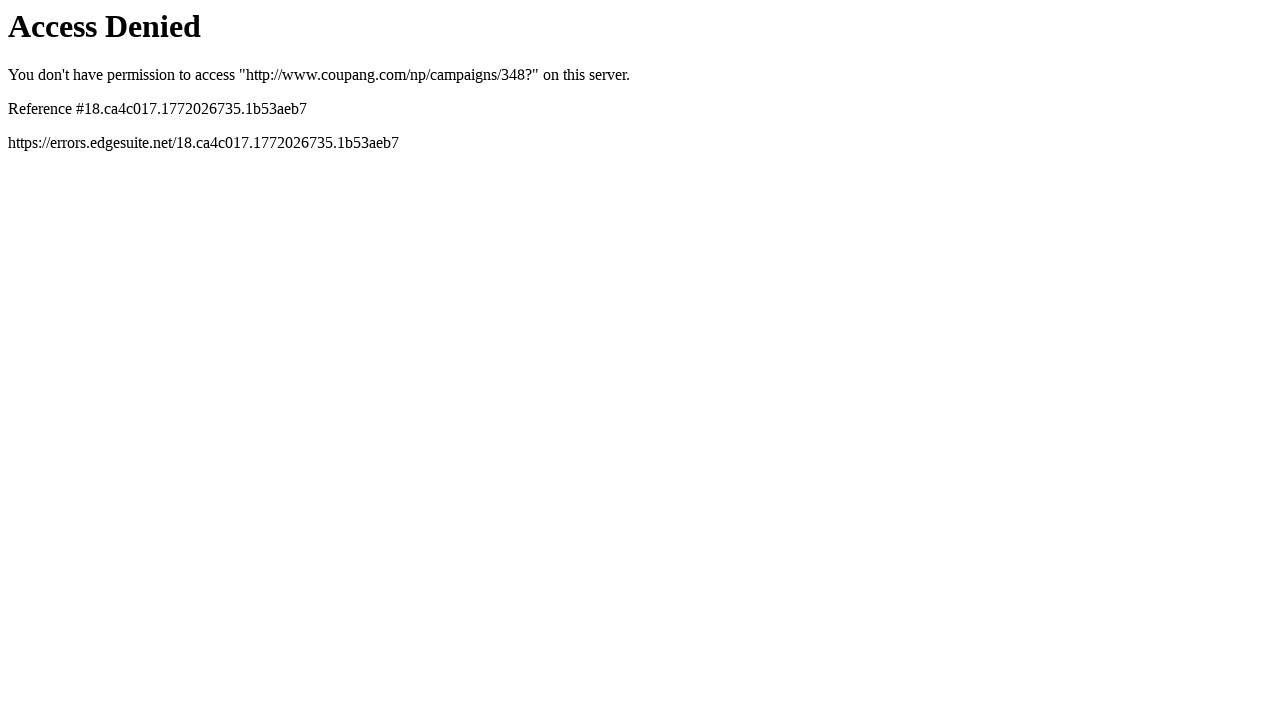

Waited 3 seconds for page 2 to load
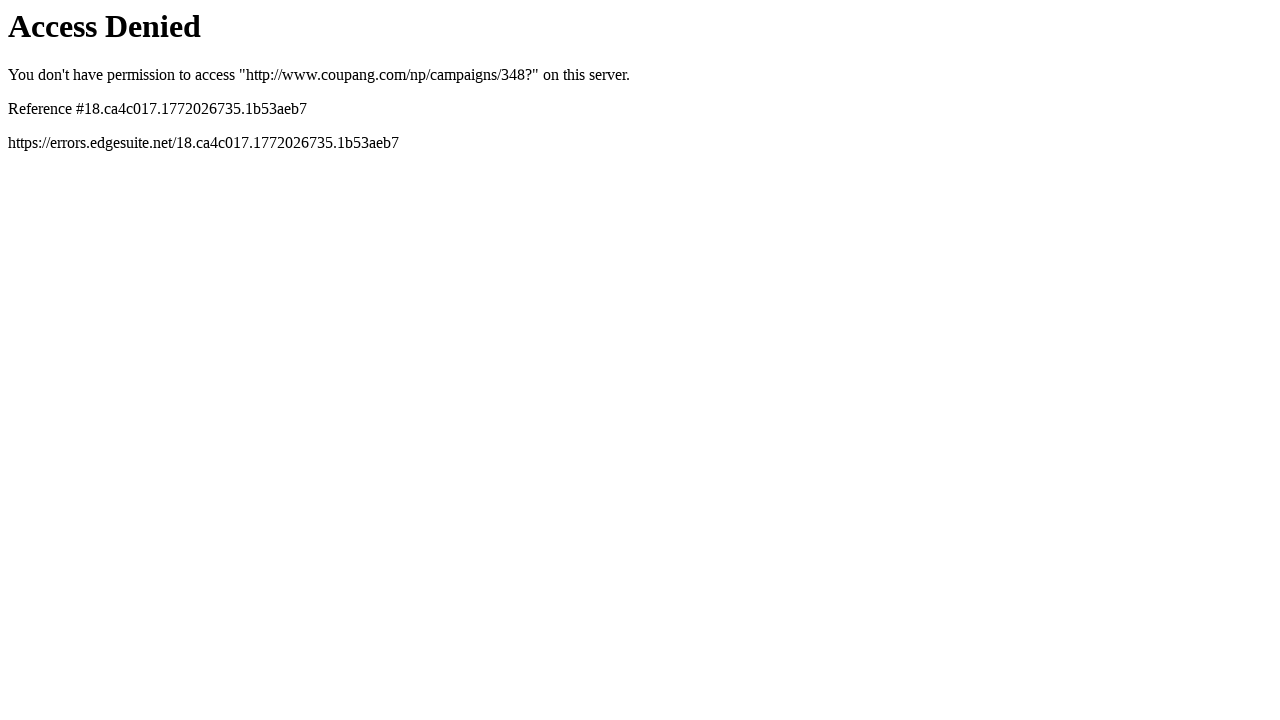

Page 2 reached network idle state
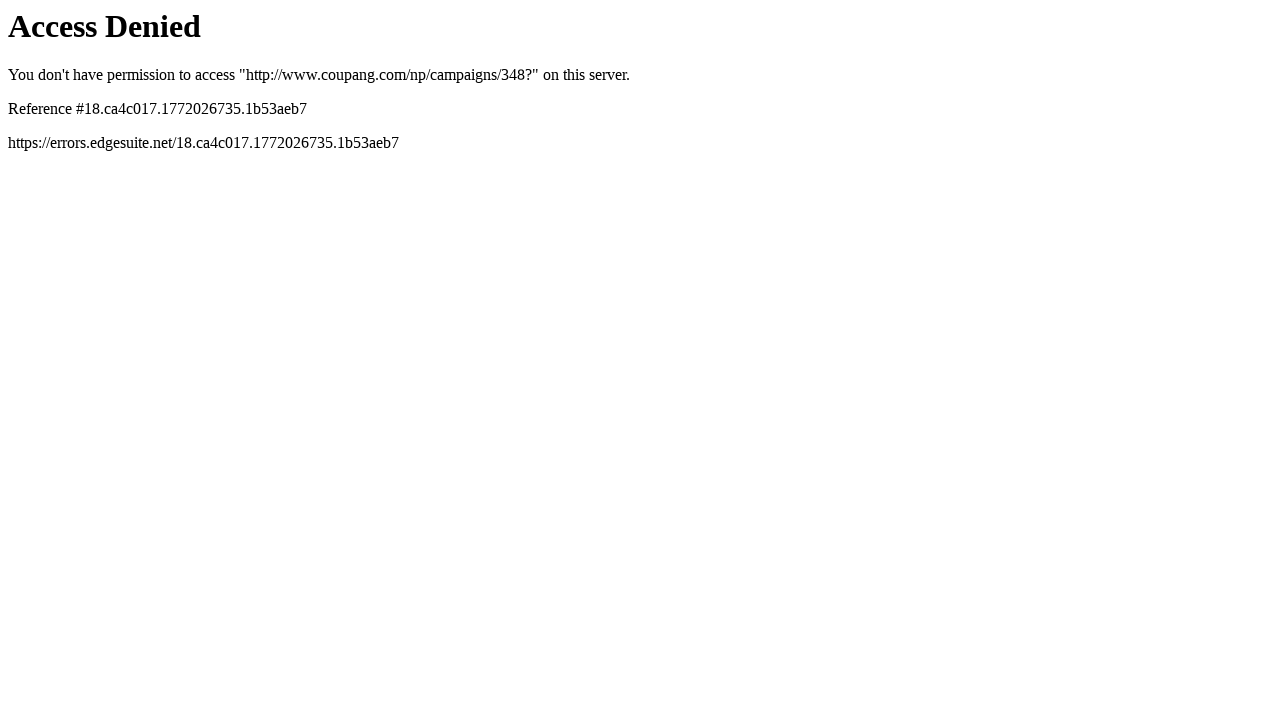

Navigated to Coupang campaign page 3
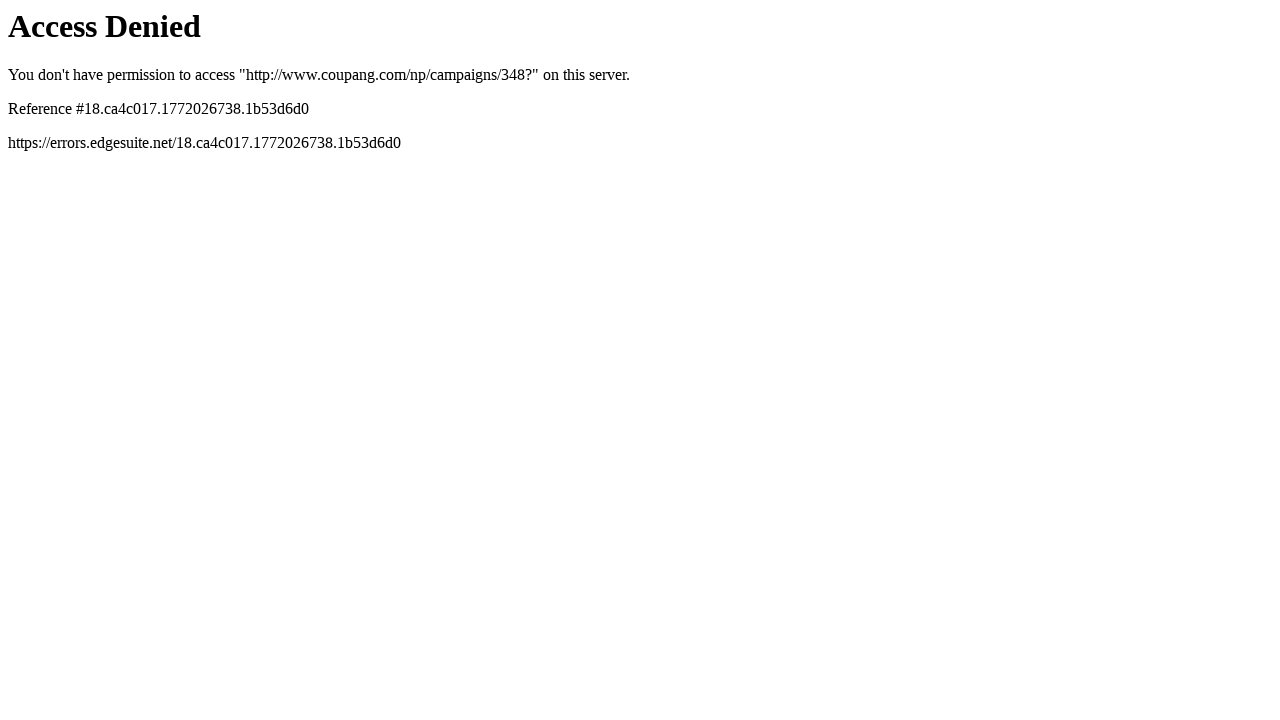

Waited 3 seconds for page 3 to load
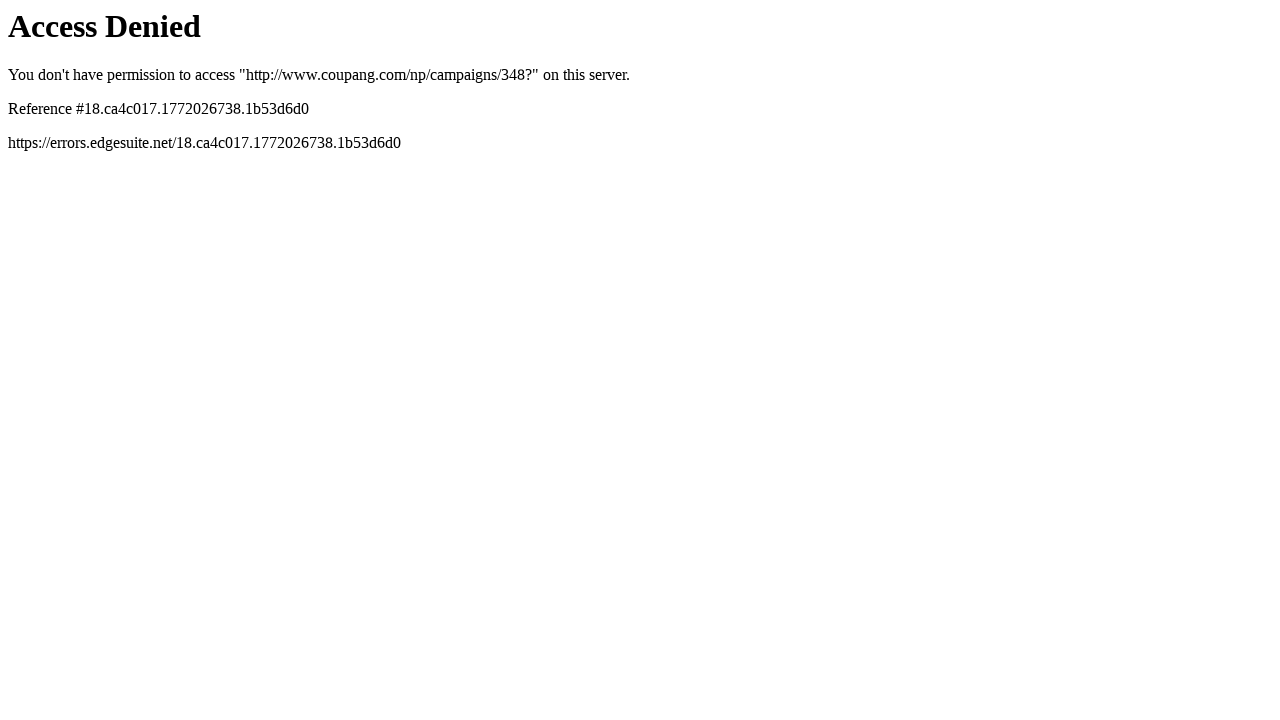

Page 3 reached network idle state
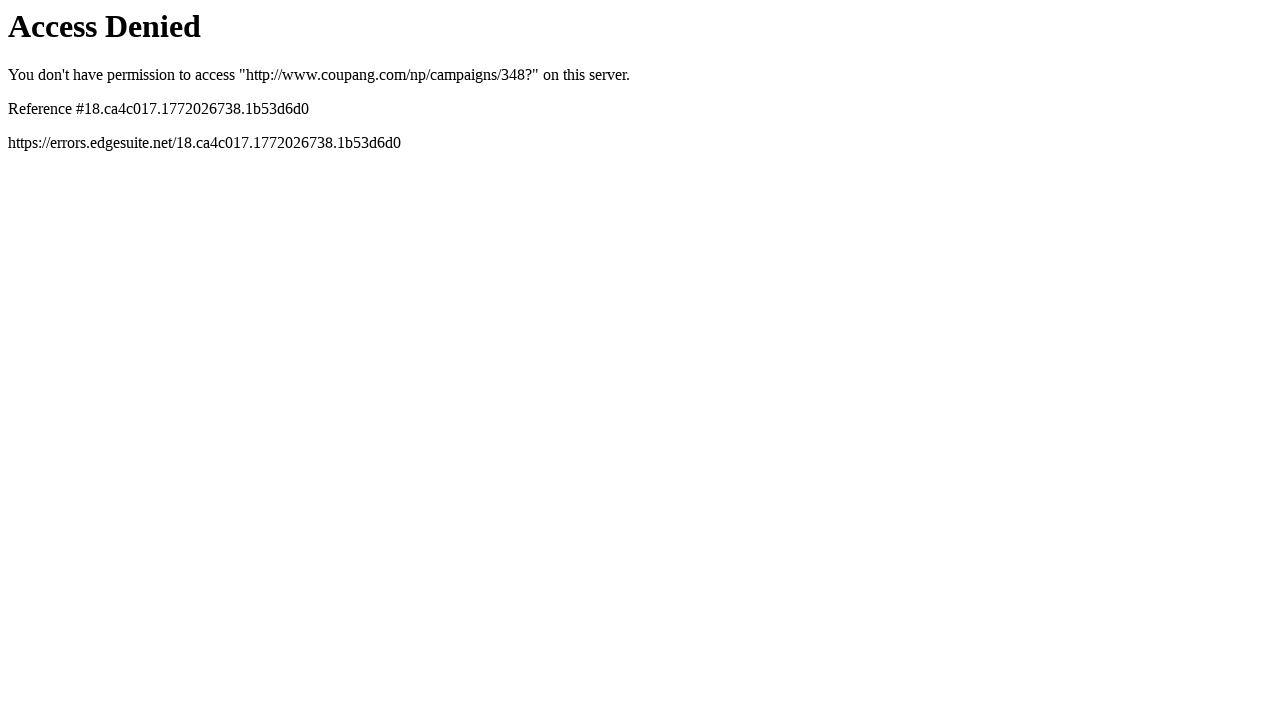

Navigated to Coupang campaign page 4
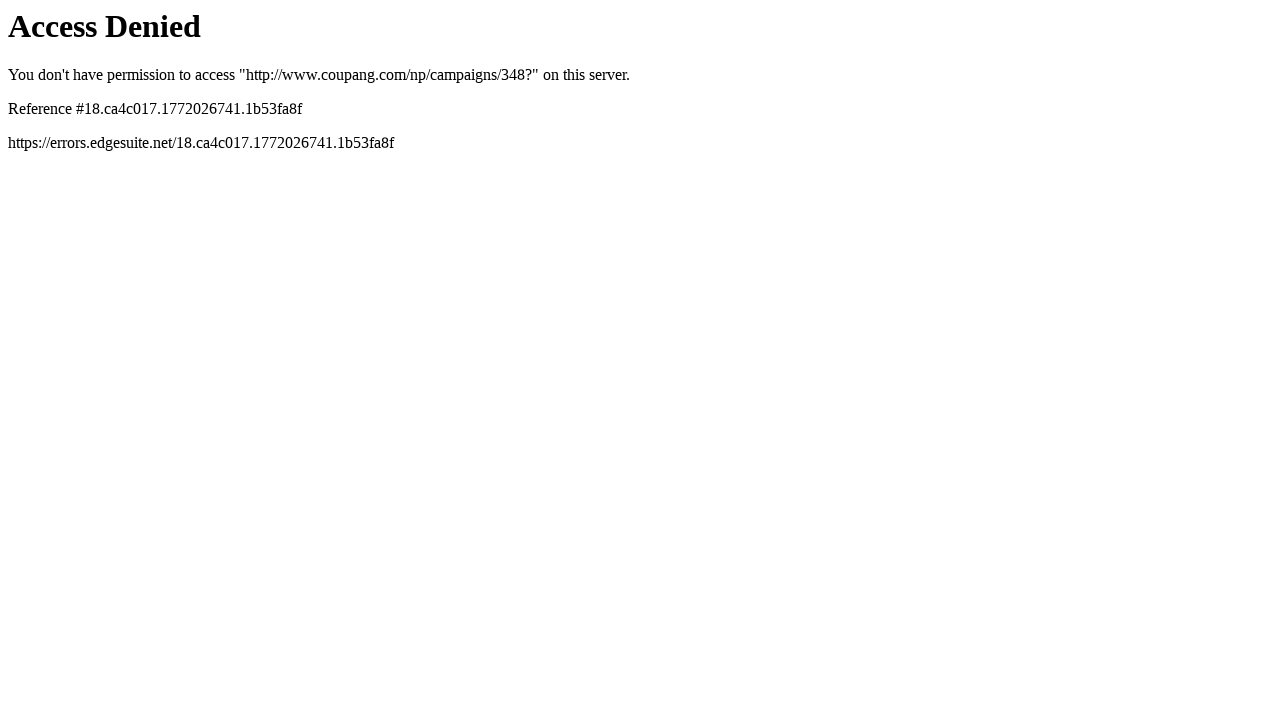

Waited 3 seconds for page 4 to load
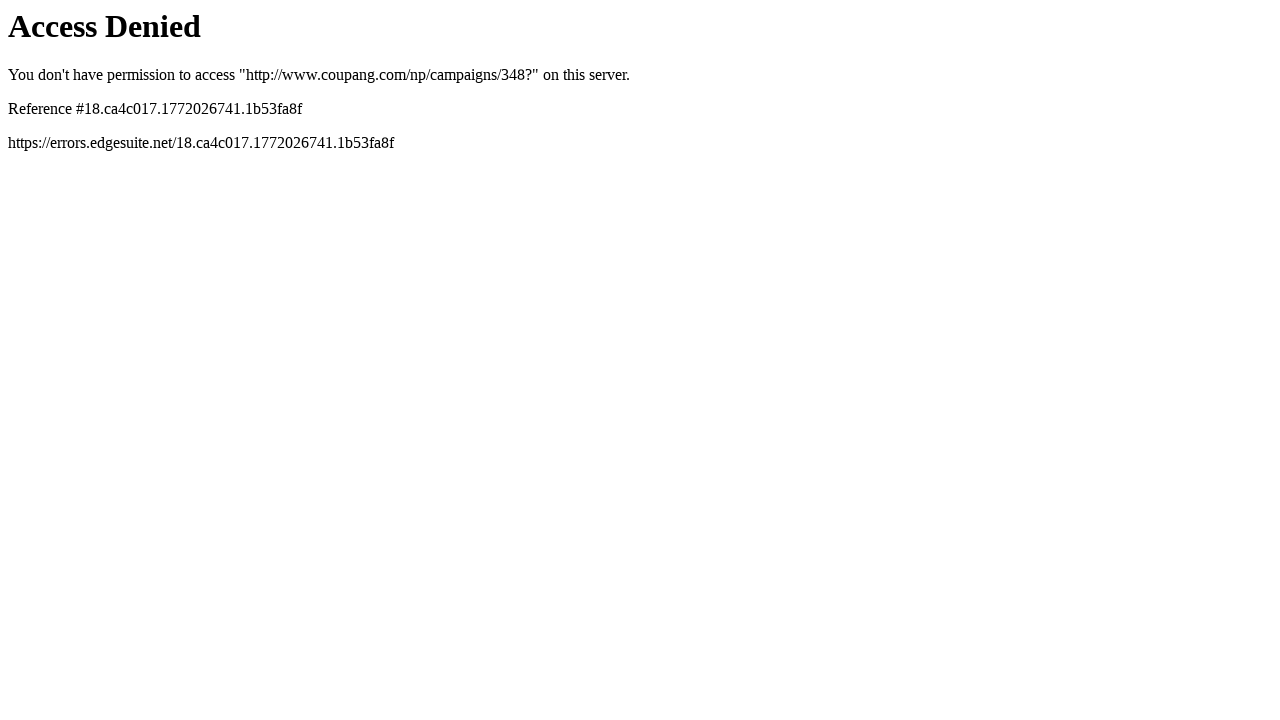

Page 4 reached network idle state
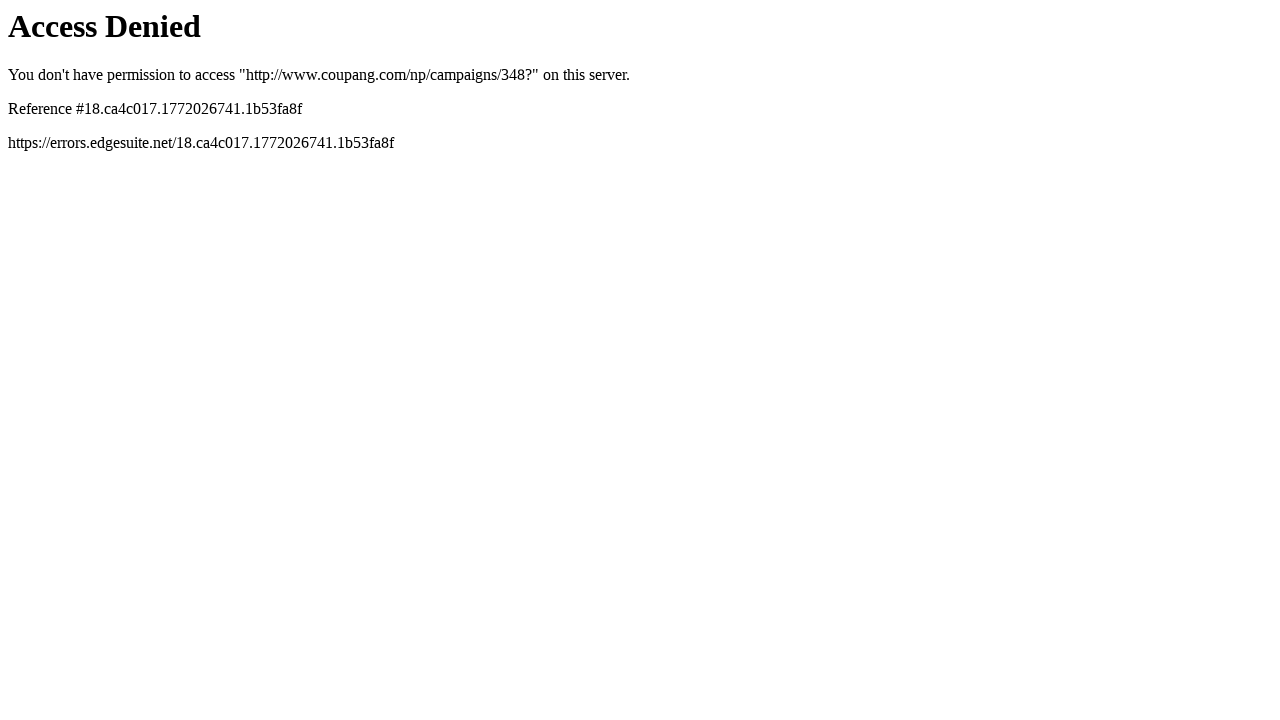

Navigated to Coupang campaign page 5
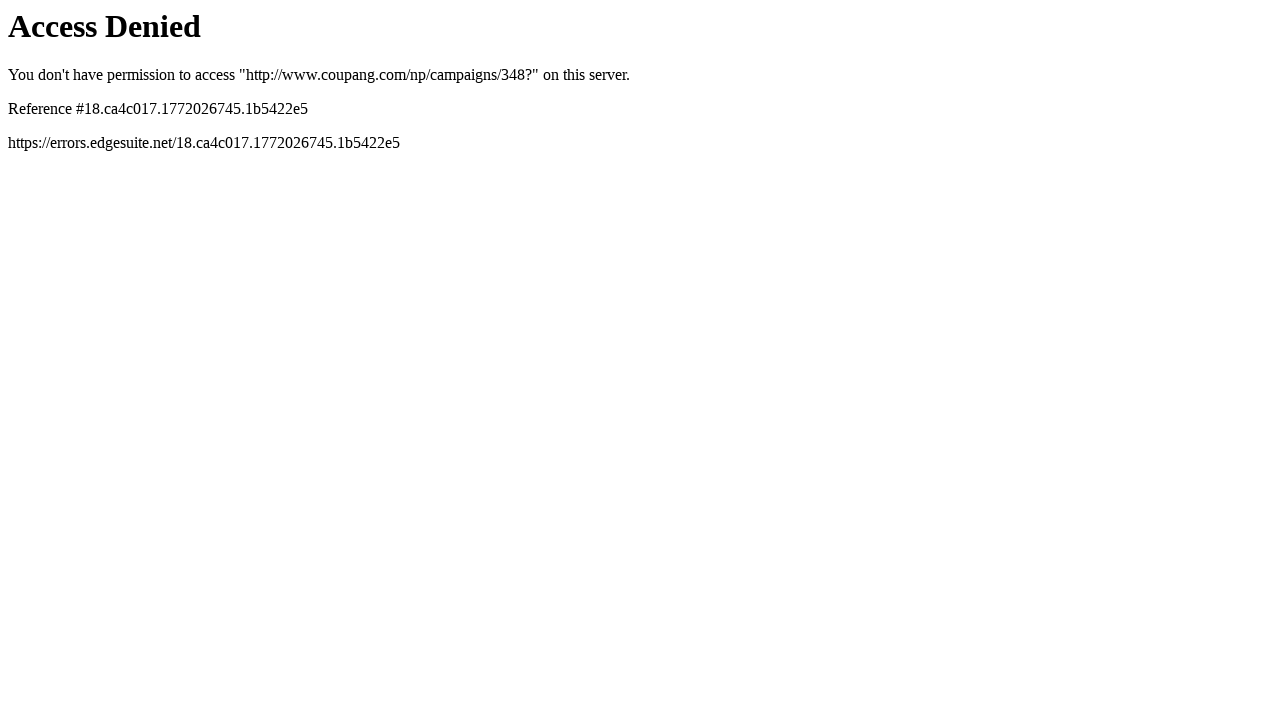

Waited 3 seconds for page 5 to load
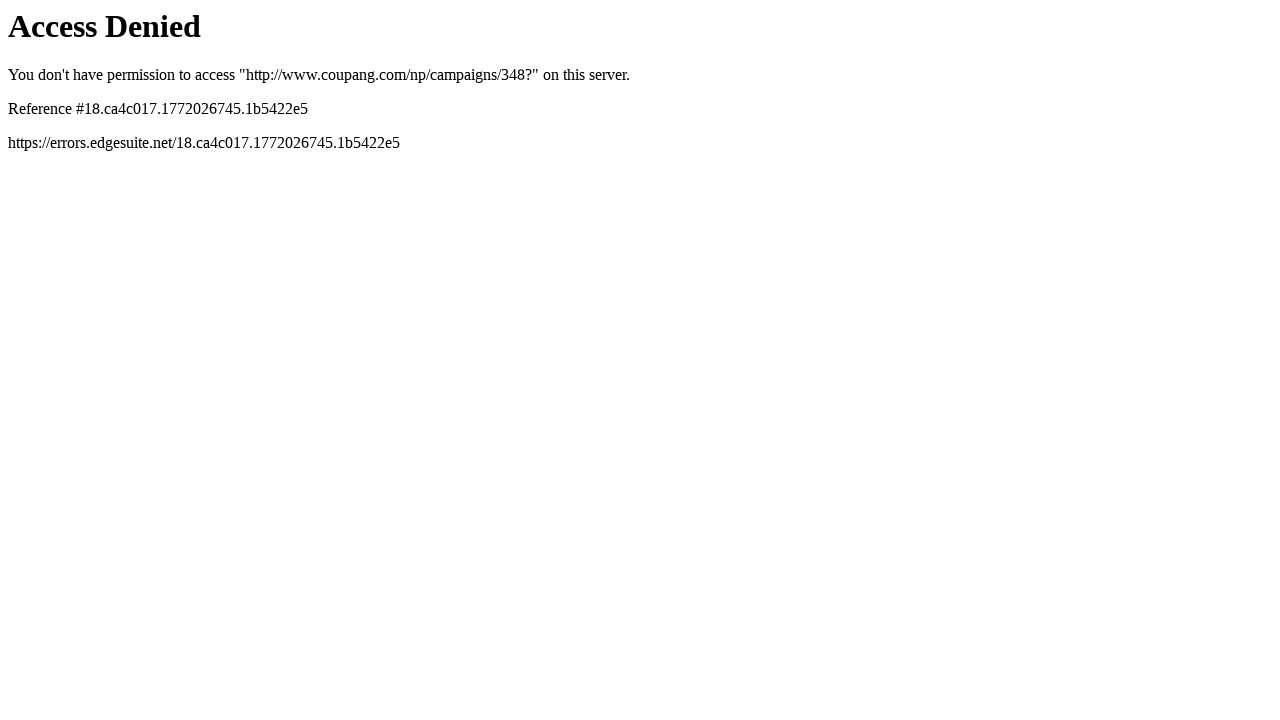

Page 5 reached network idle state
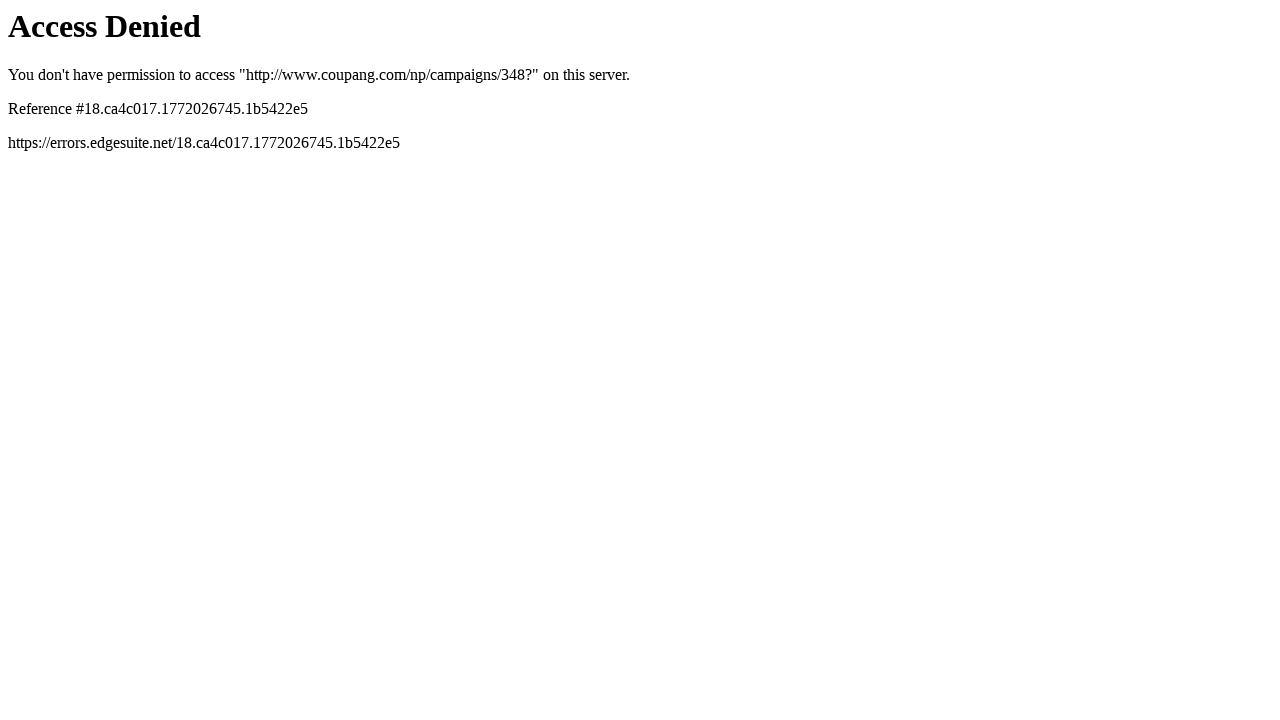

Navigated to Coupang campaign page 6
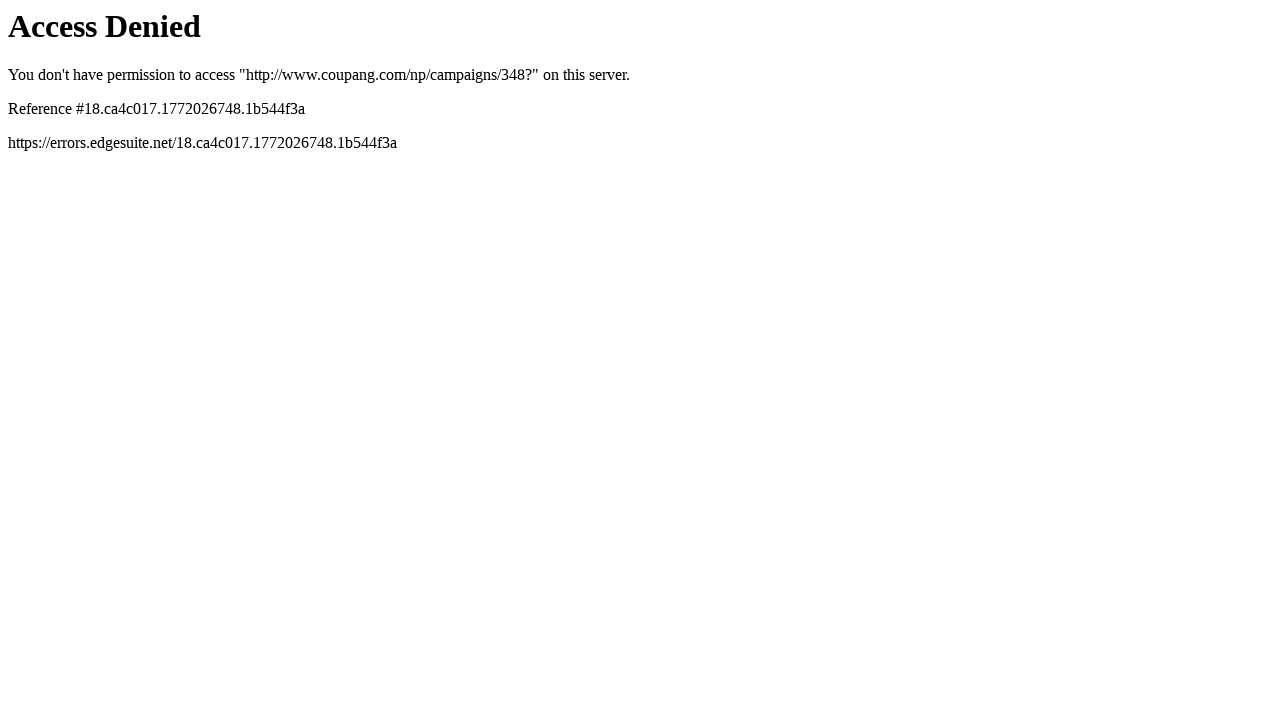

Waited 3 seconds for page 6 to load
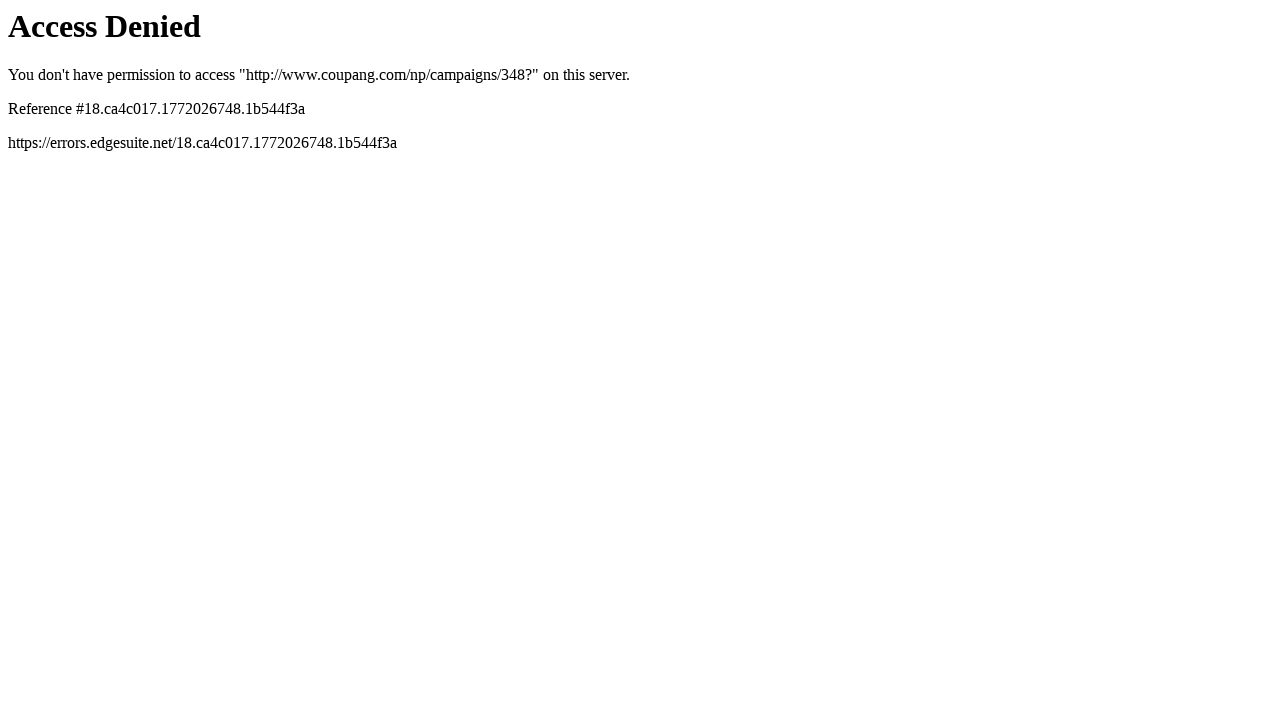

Page 6 reached network idle state
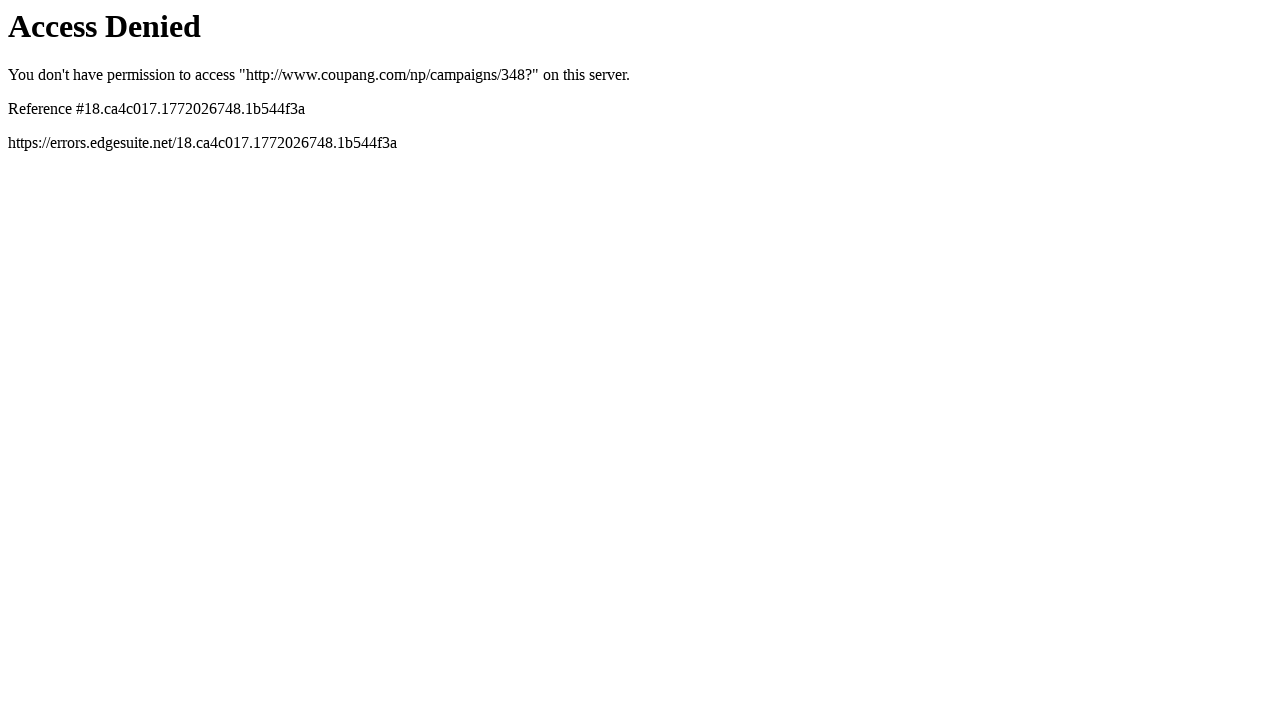

Navigated to Coupang campaign page 7
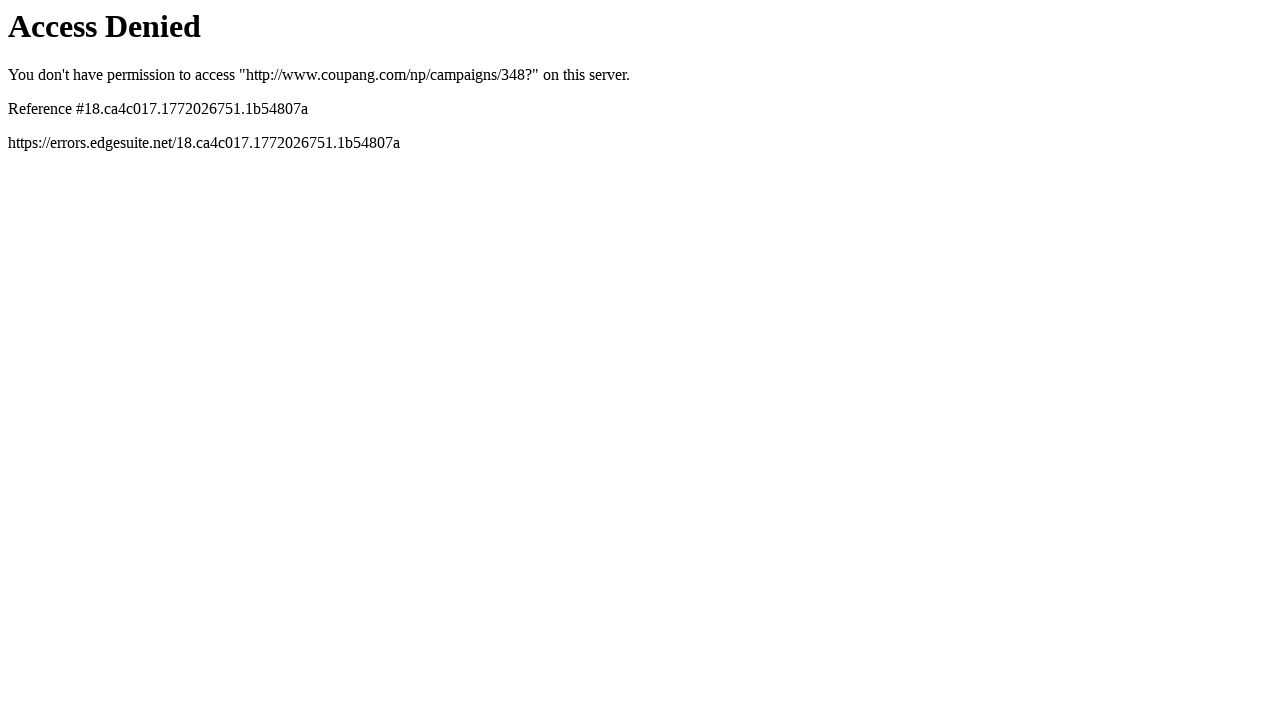

Waited 3 seconds for page 7 to load
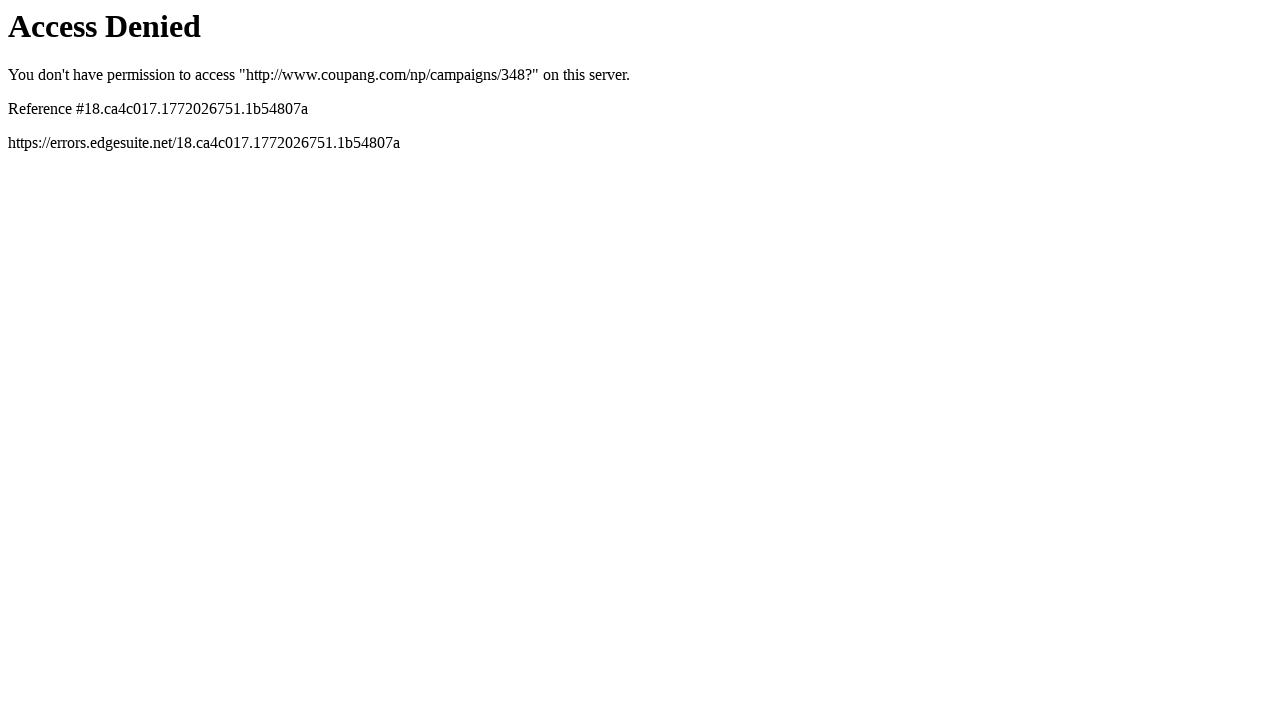

Page 7 reached network idle state
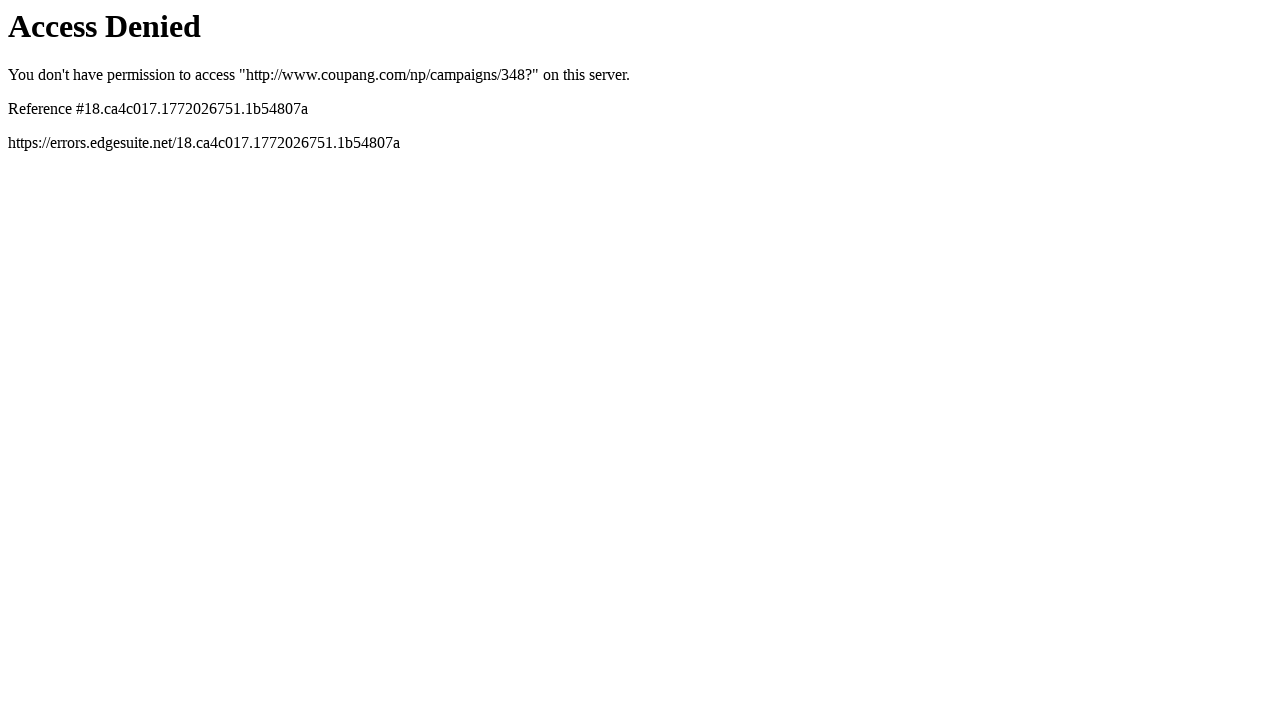

Navigated to Coupang campaign page 8
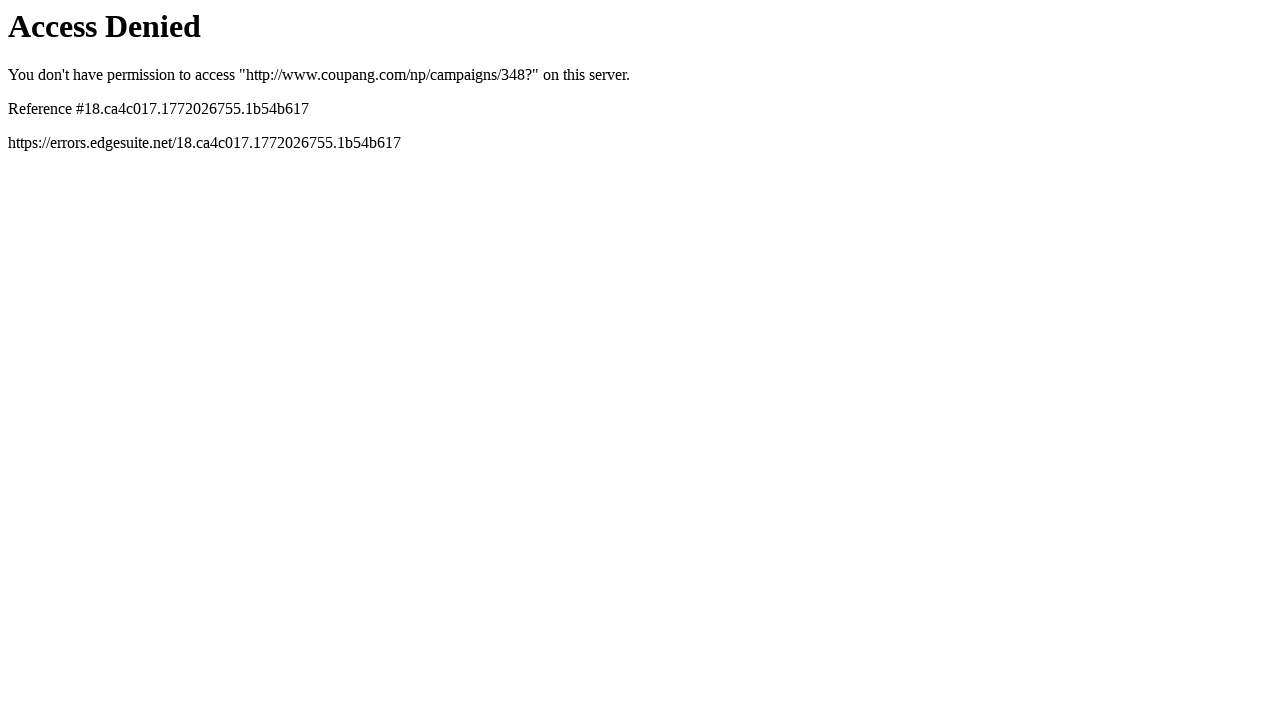

Waited 3 seconds for page 8 to load
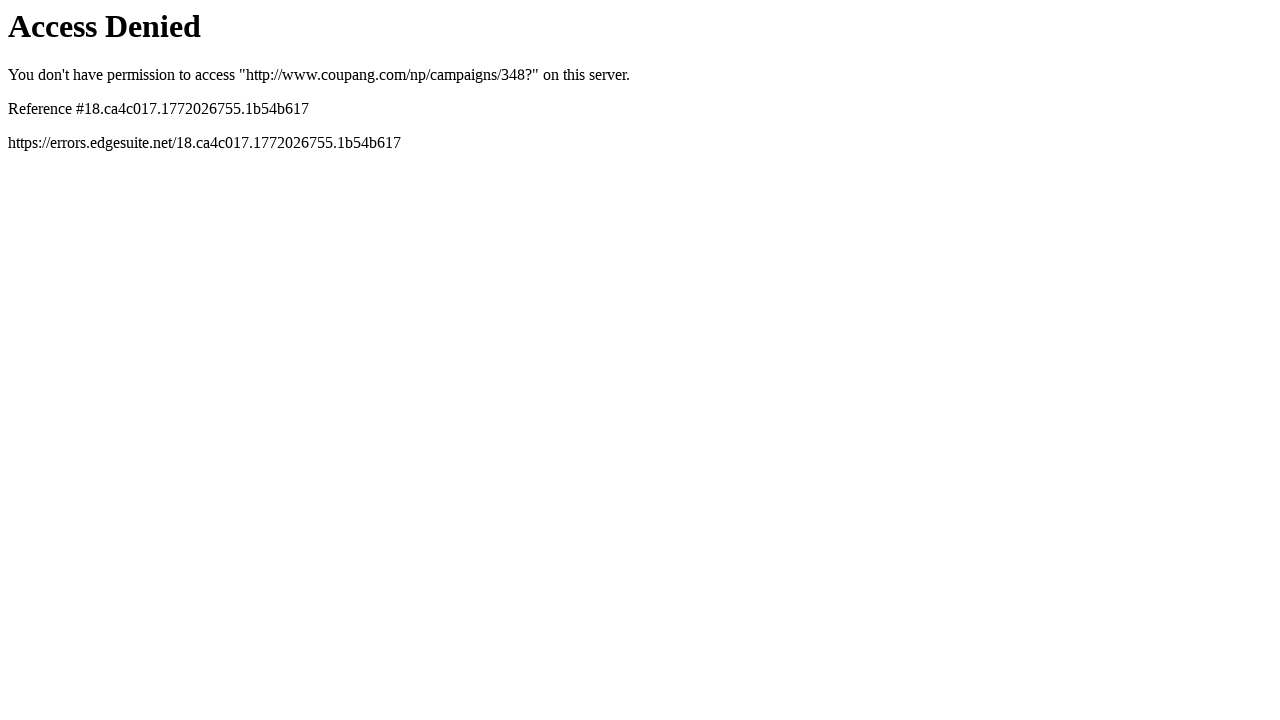

Page 8 reached network idle state
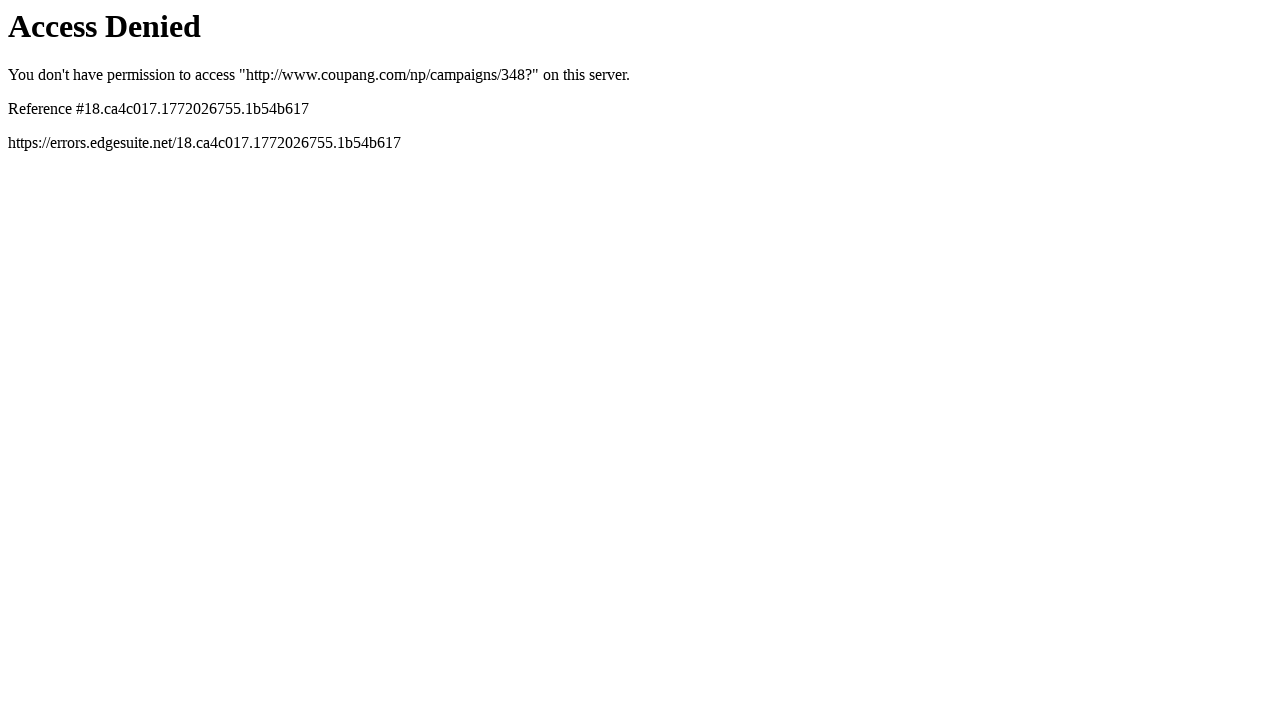

Navigated to Coupang campaign page 9
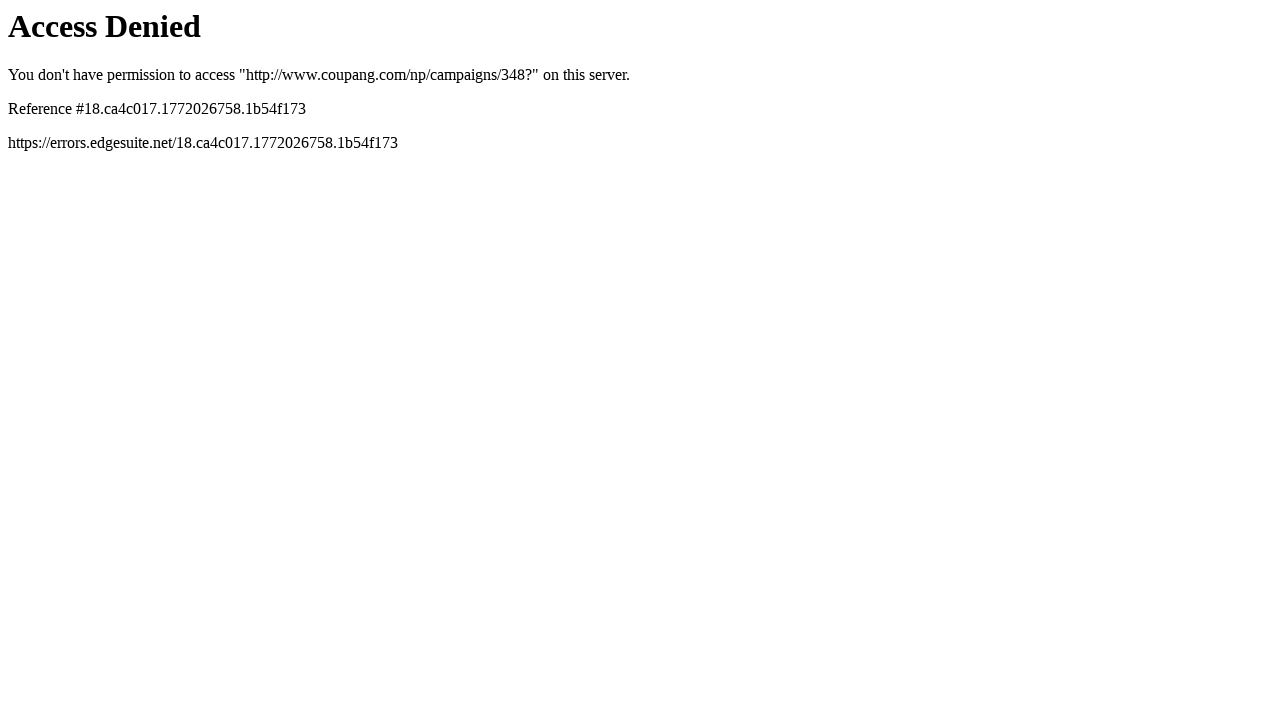

Waited 3 seconds for page 9 to load
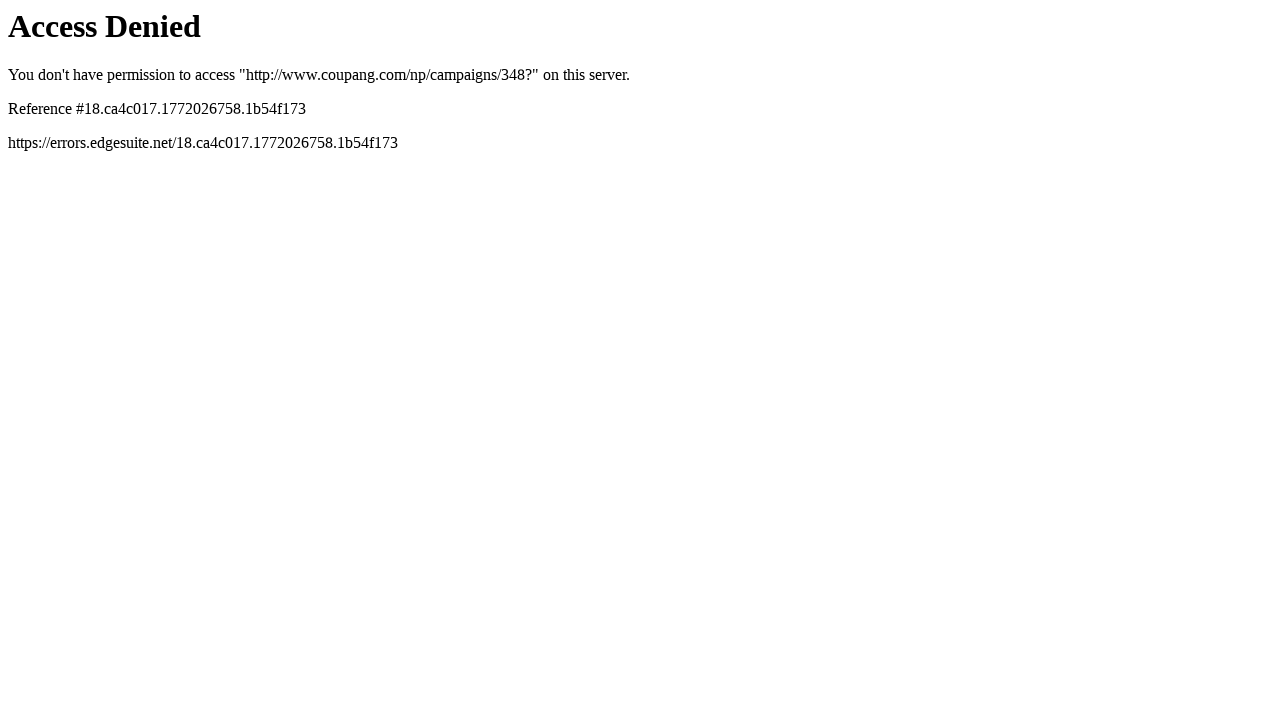

Page 9 reached network idle state
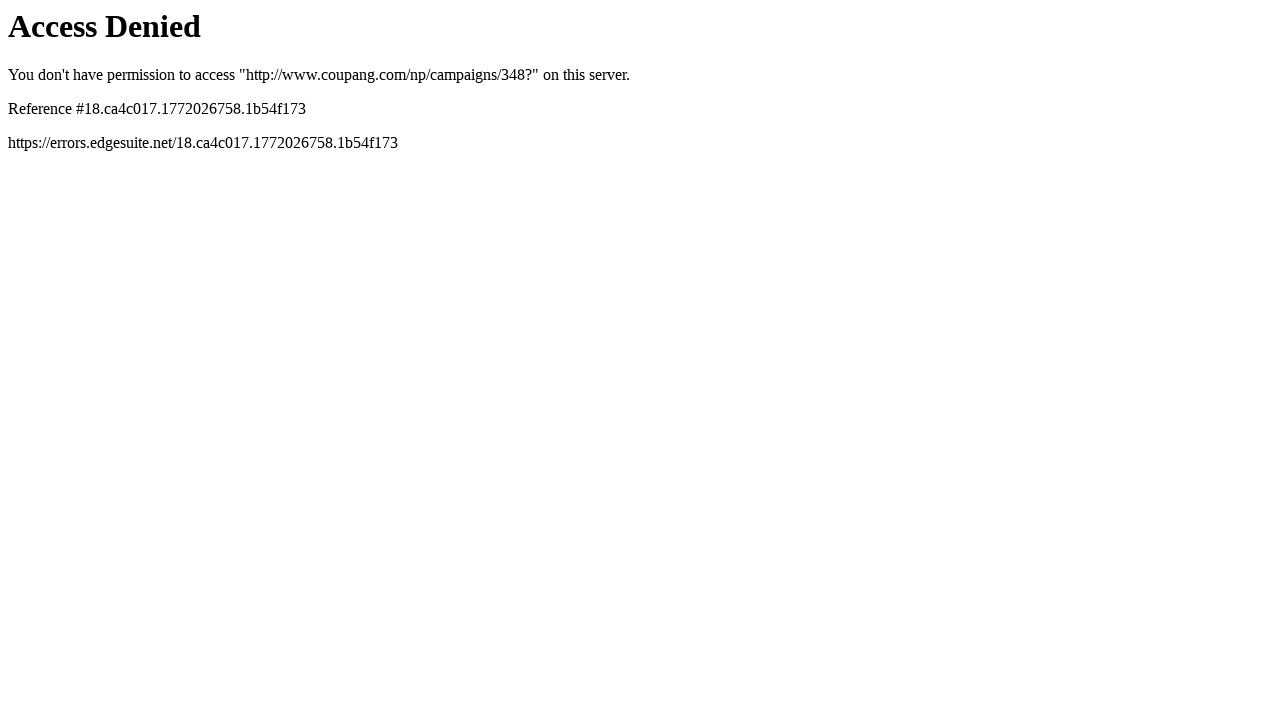

Navigated to Coupang campaign page 10
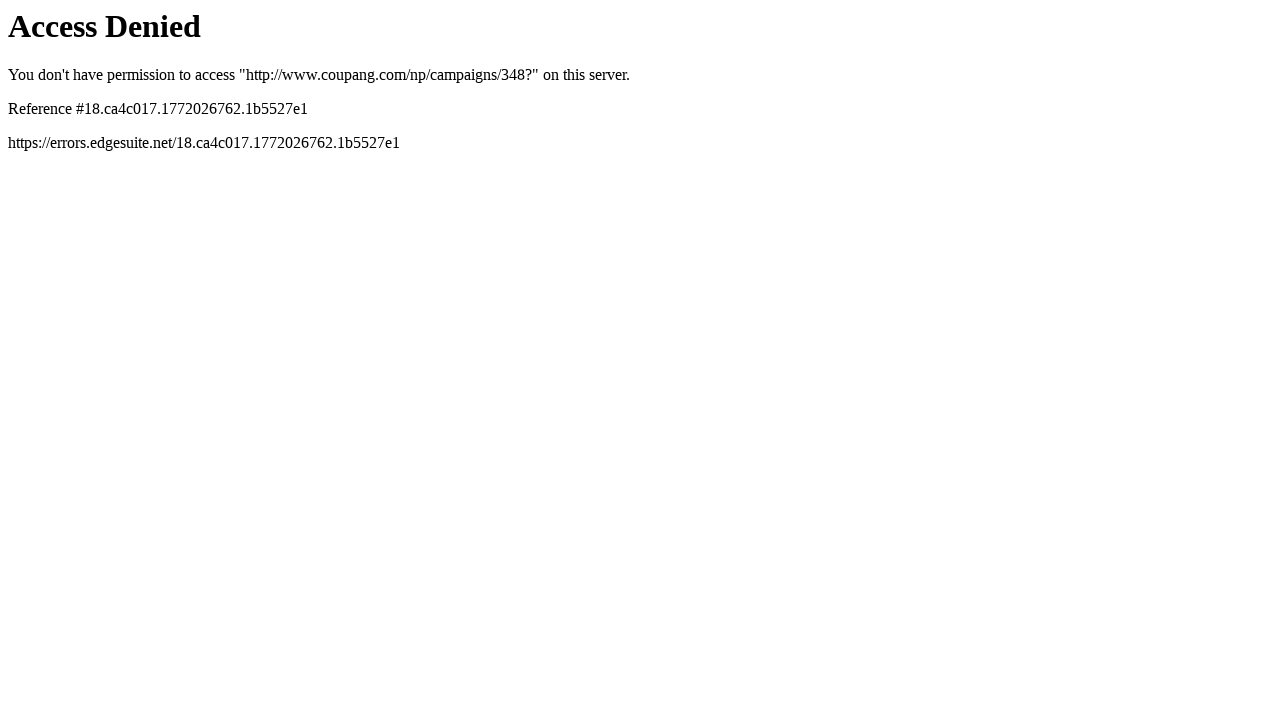

Waited 3 seconds for page 10 to load
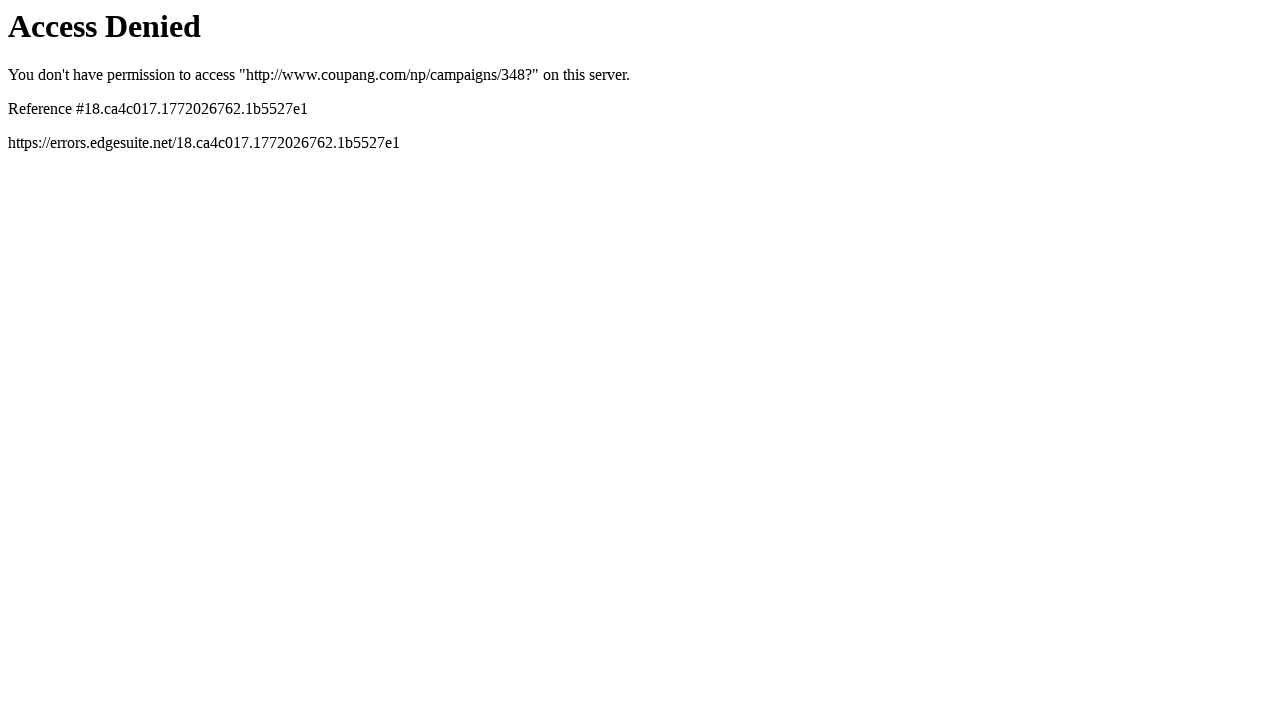

Page 10 reached network idle state
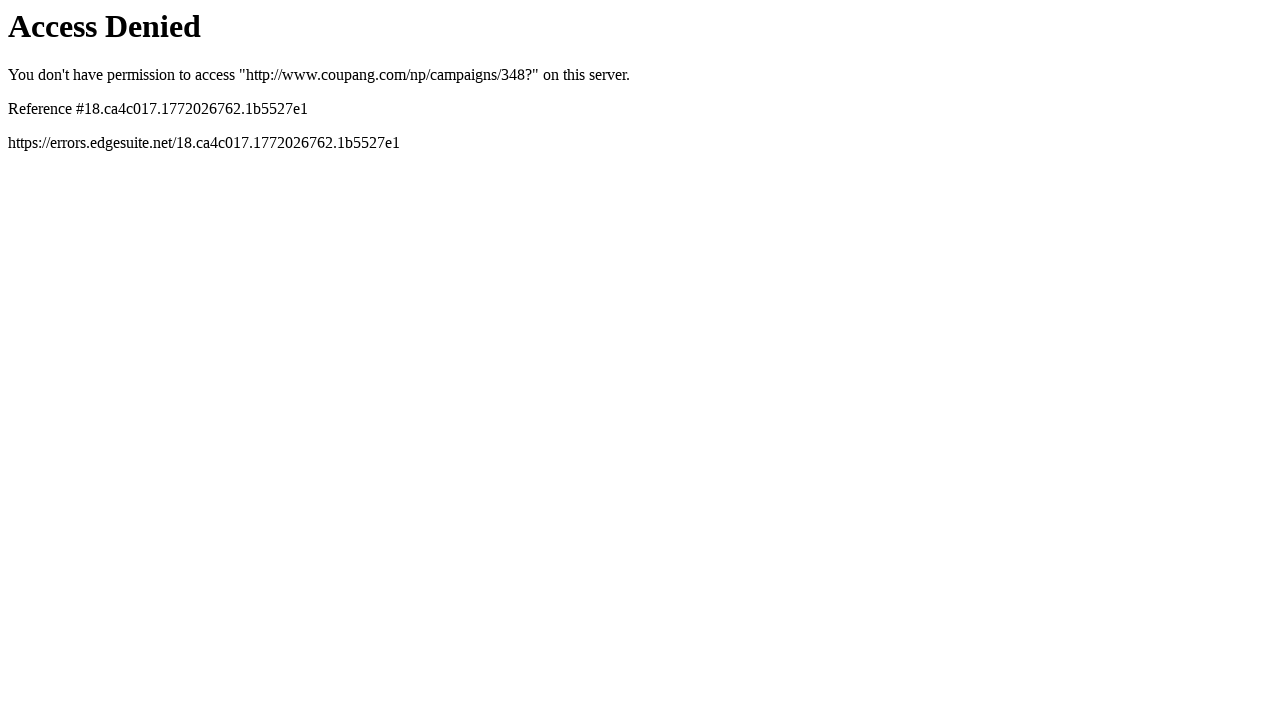

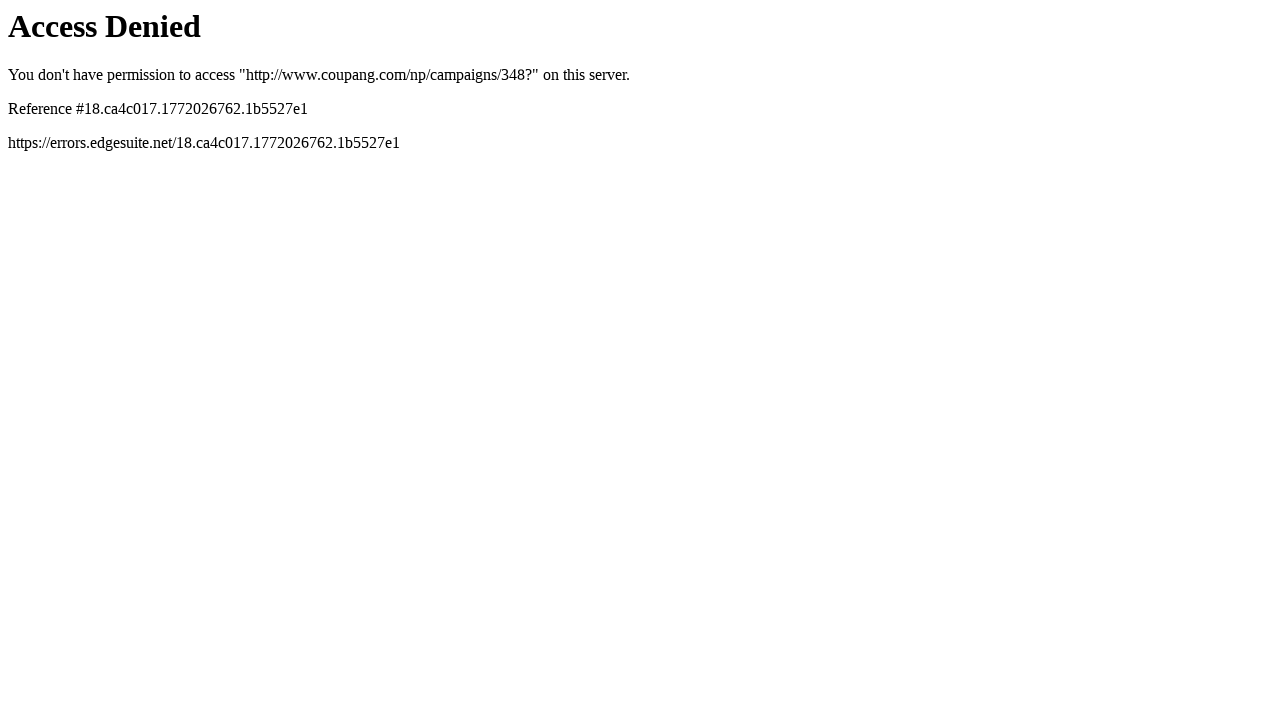